Tests window handling functionality by navigating through menus, opening a new window, filling out a registration form, and switching between windows

Starting URL: https://www.hyrtutorials.com/

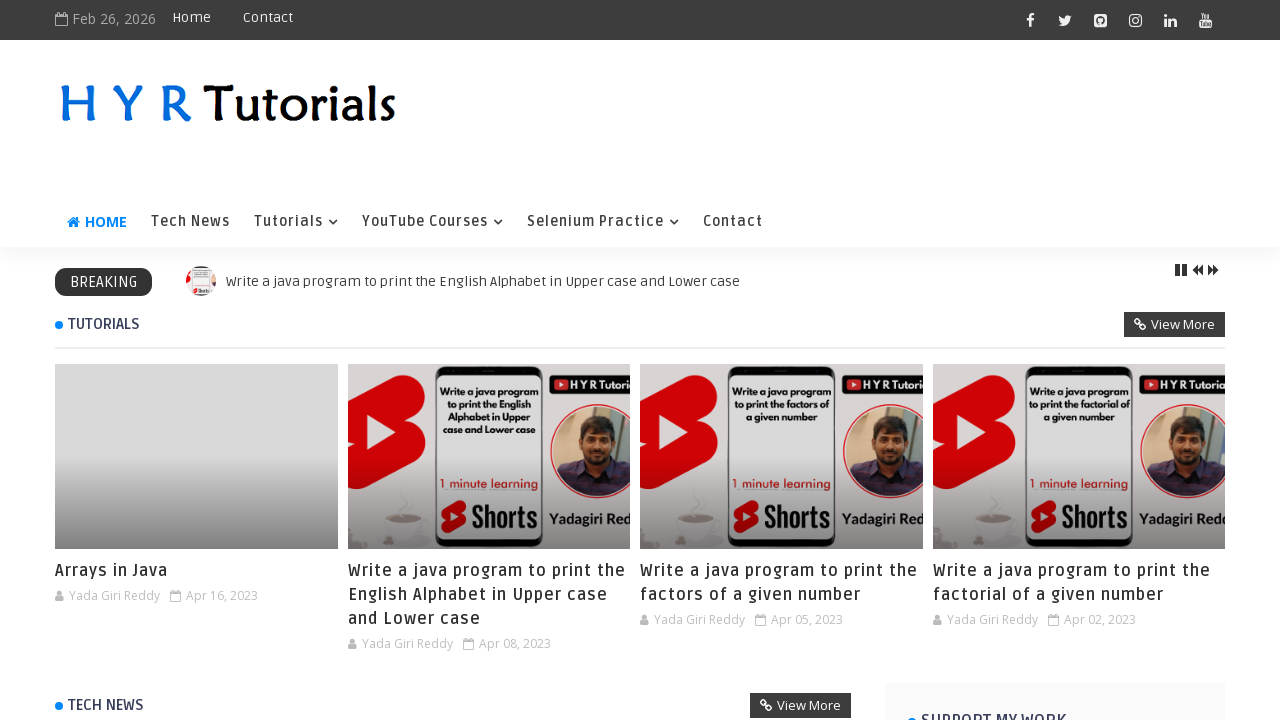

Hovered over Selenium menu item at (603, 222) on (//a[contains(text(),'Selenium ')])[2]
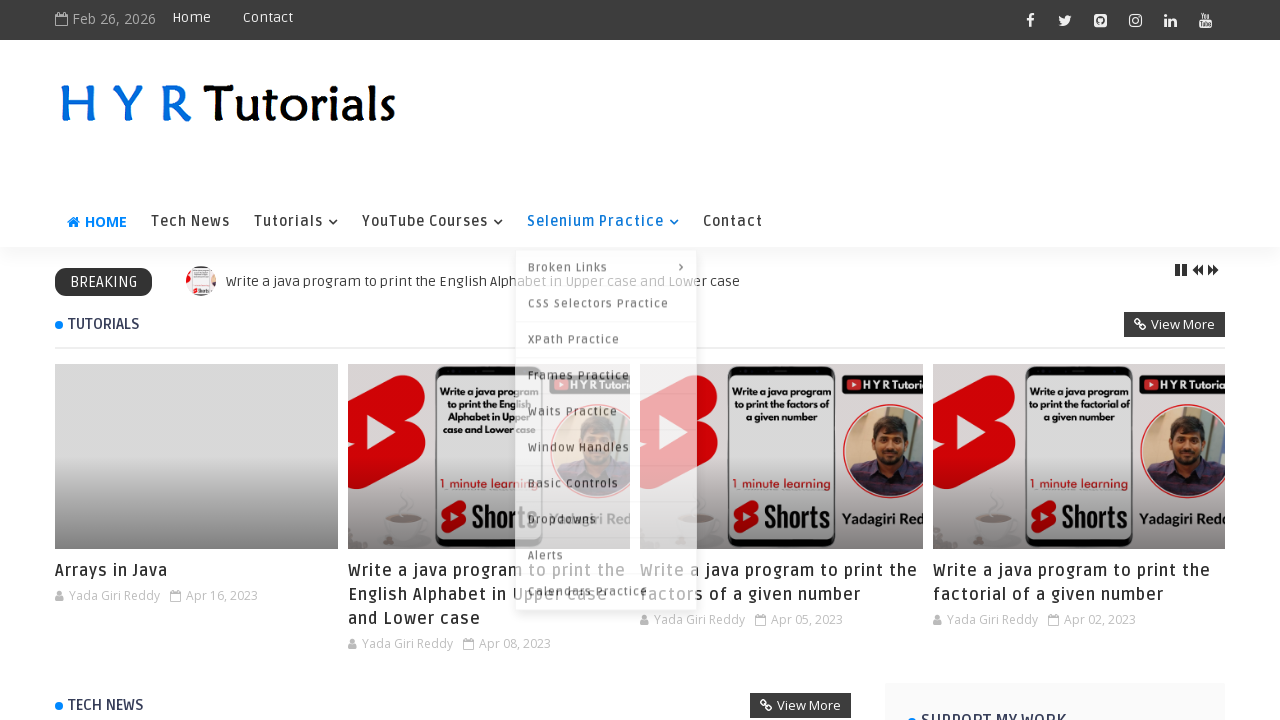

Clicked on Window menu item at (606, 444) on xpath=//a[contains(text(),'Window ')]
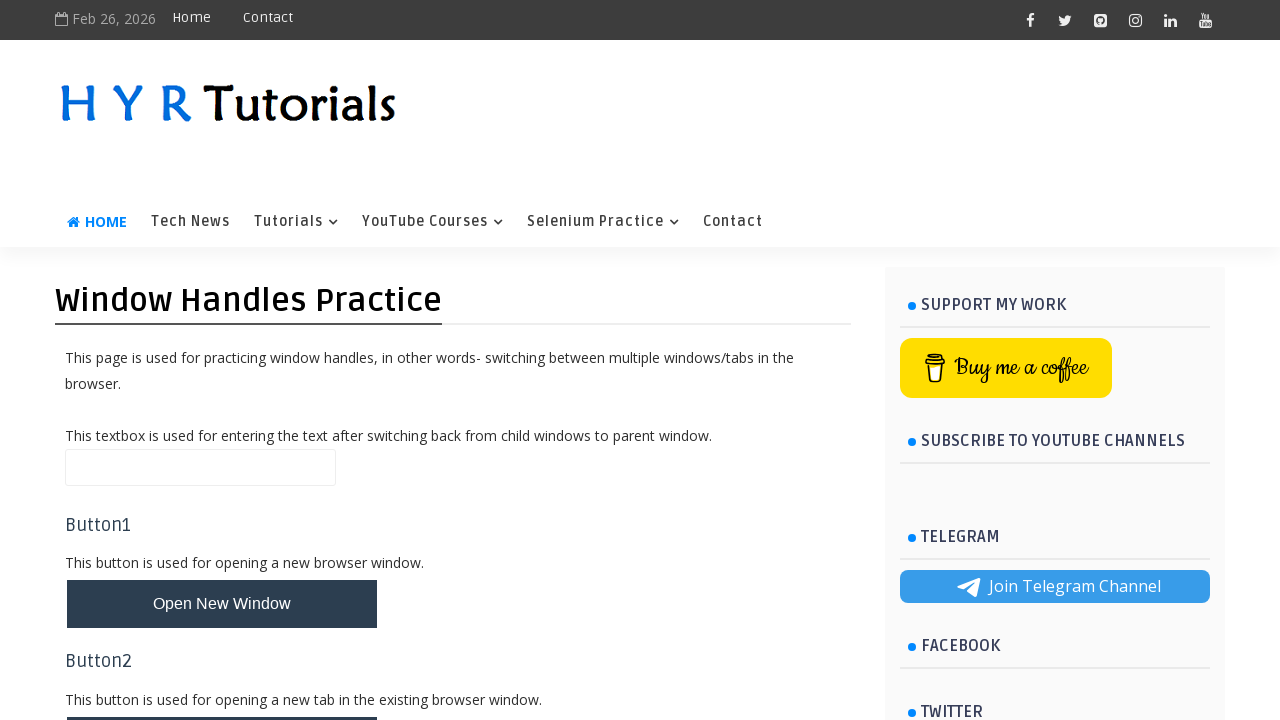

Stored main page context
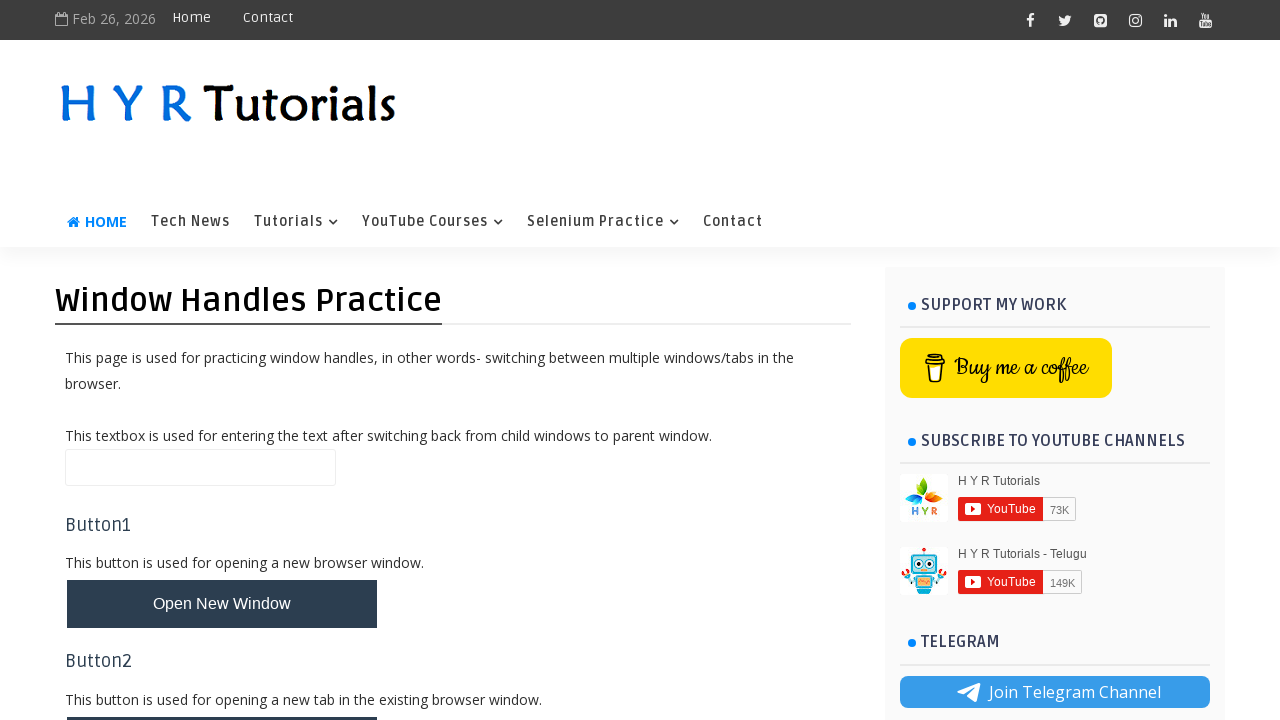

Opened new window by clicking newWindowBtn at (222, 604) on #newWindowBtn
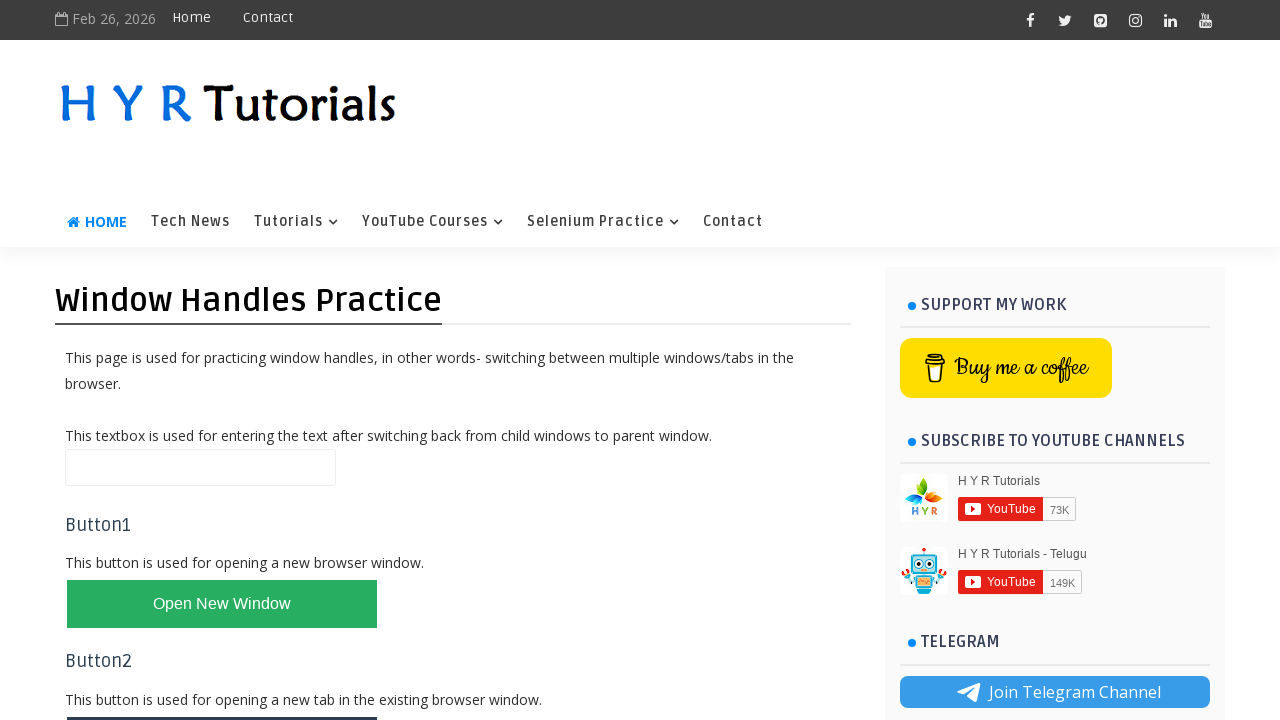

Filled first name field with 'John' in new window on #firstName
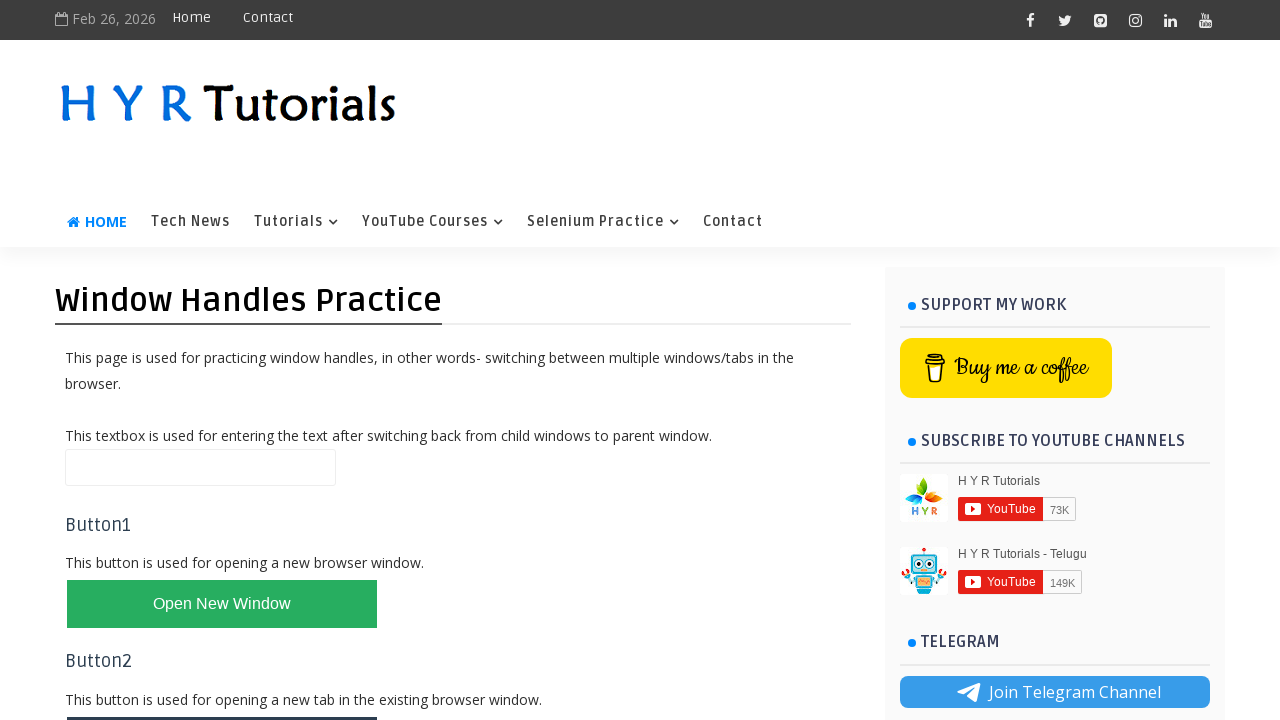

Filled last name field with 'Smith' in new window on #lastName
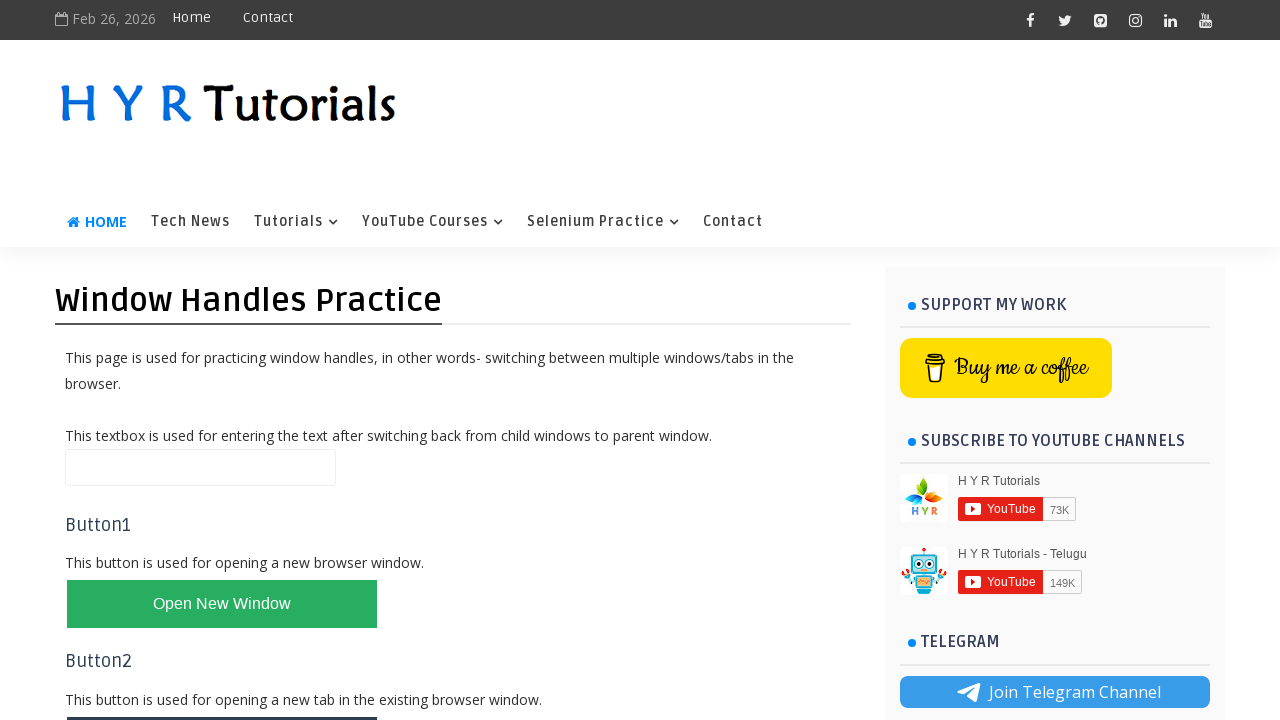

Selected male radio button at (174, 225) on #malerb
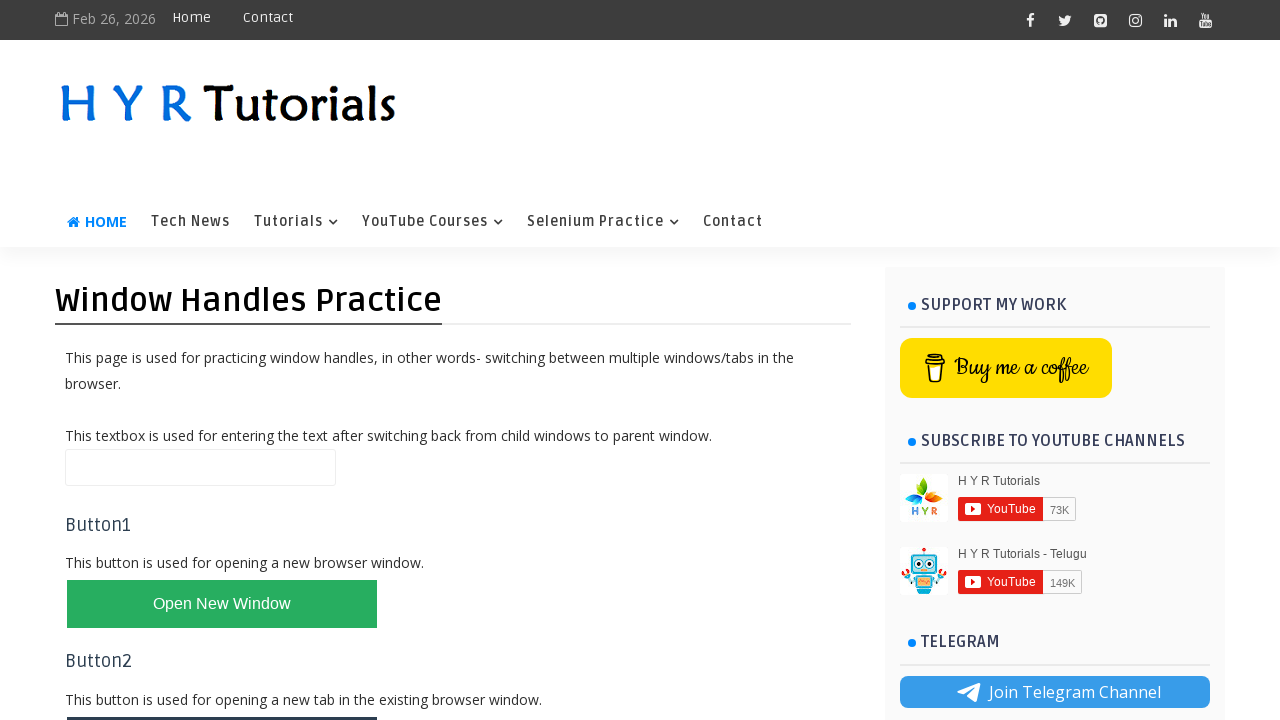

Checked Hindi checkbox at (254, 277) on #hindichbx
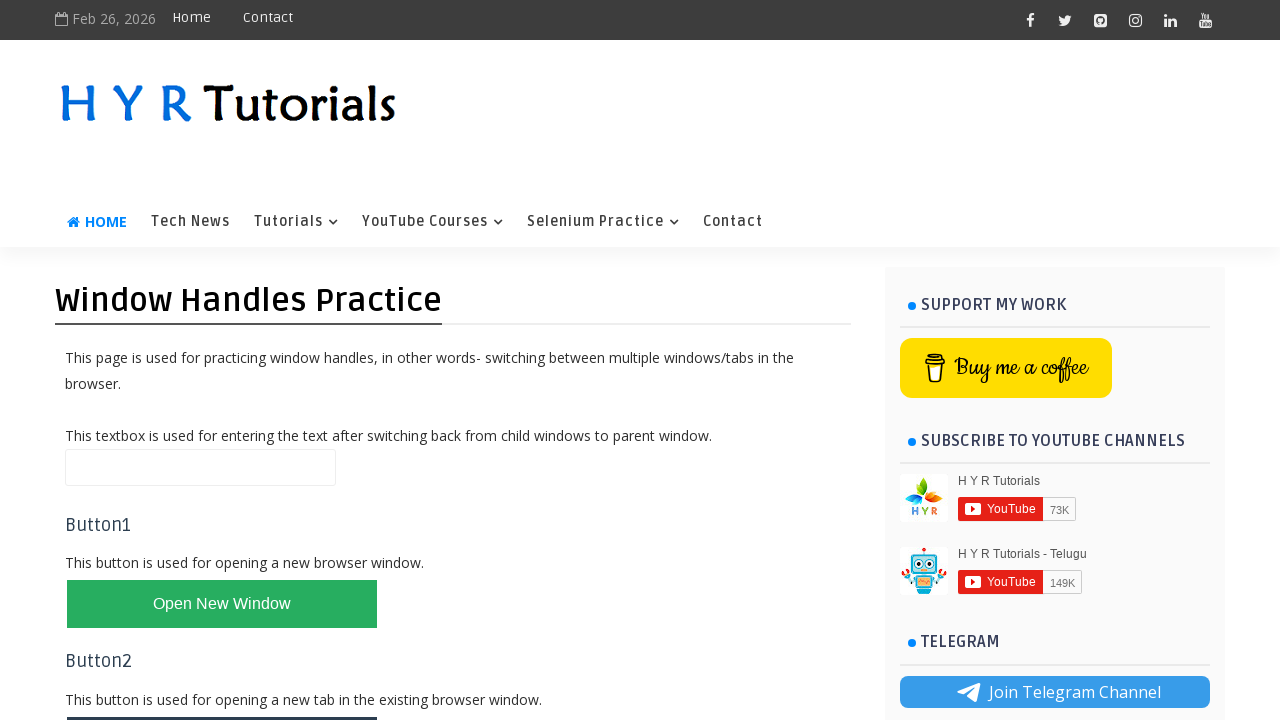

Filled email field with 'john.smith456@example.com' on #email
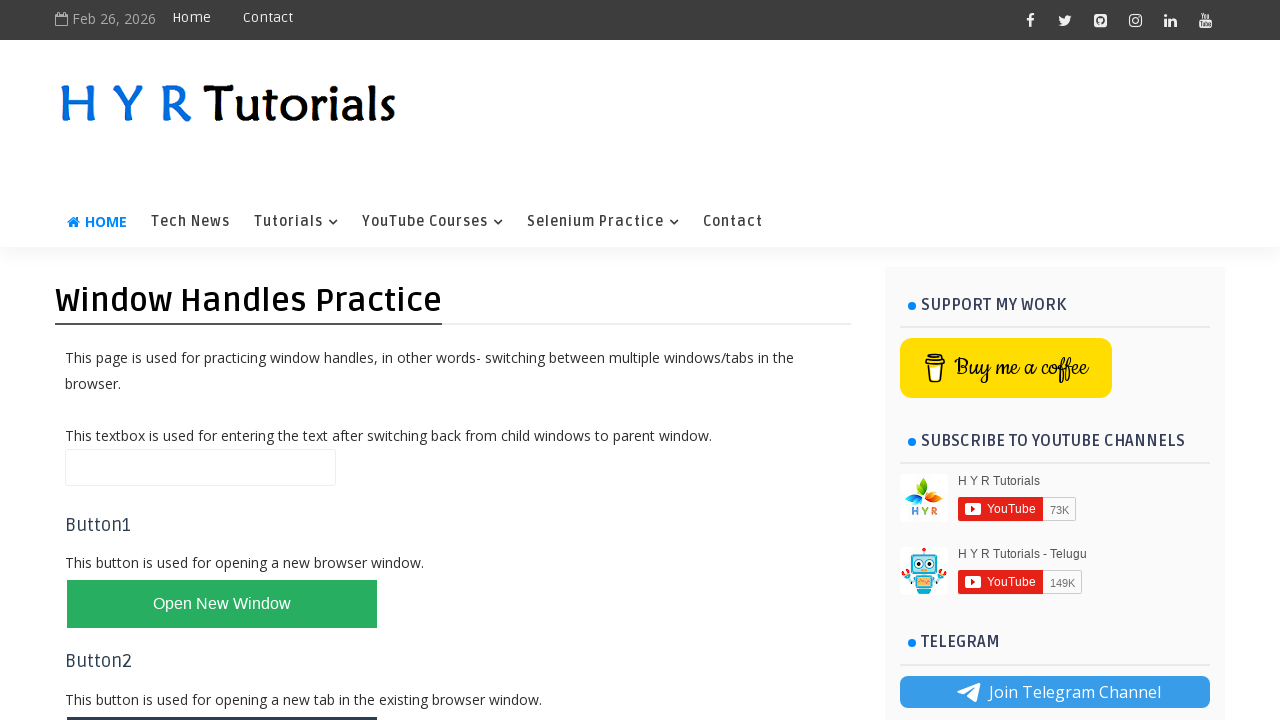

Filled password field with 'securePass789' on #password
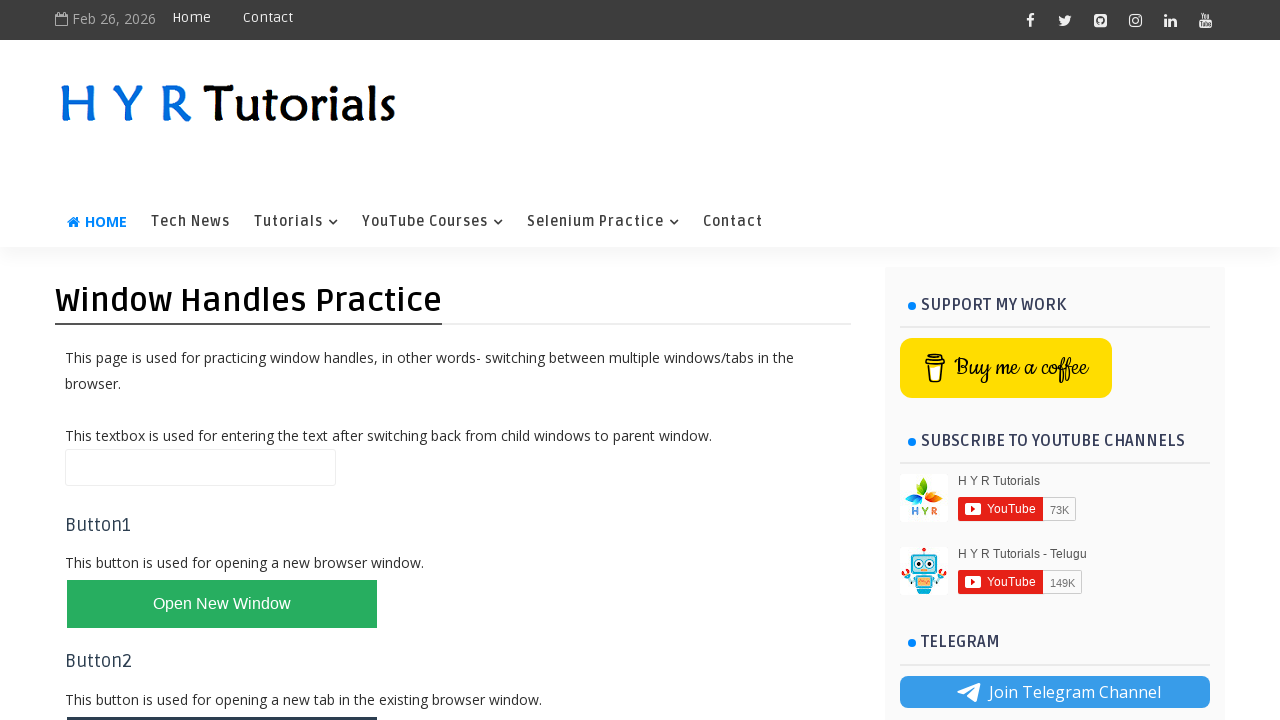

Clicked register button at (114, 440) on #registerbtn
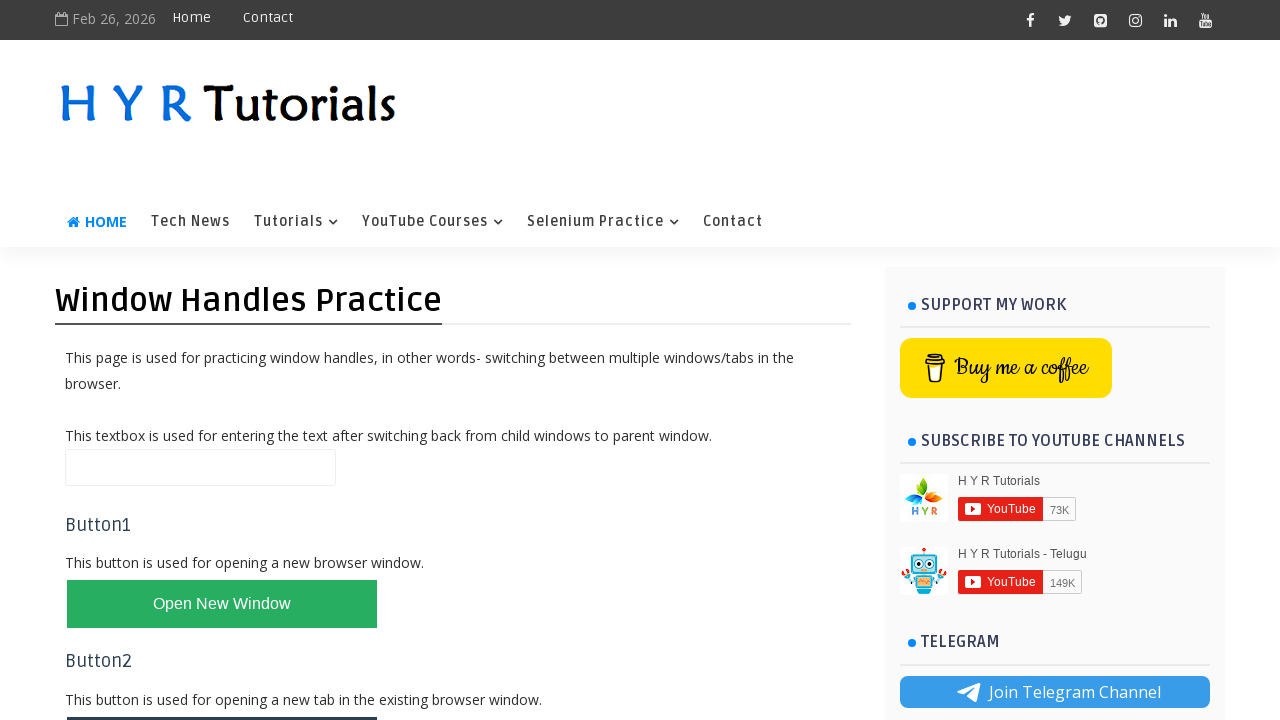

Verified registration success message appeared
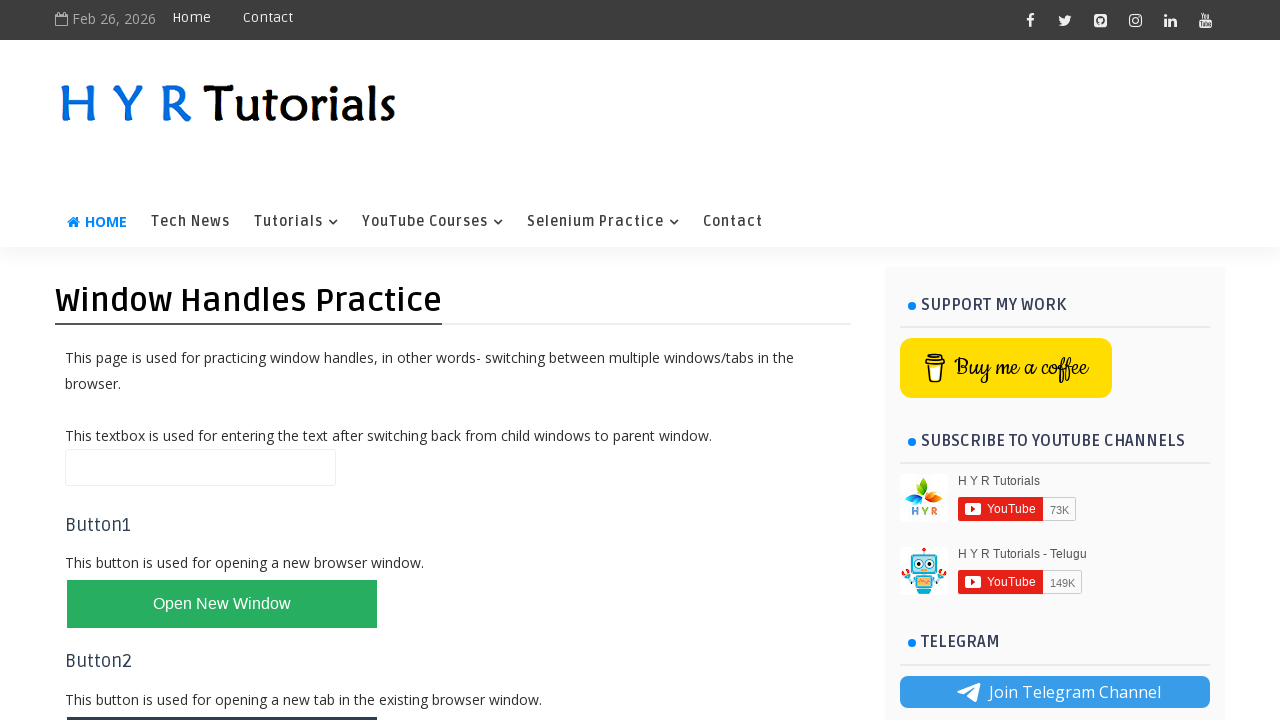

Closed the new window
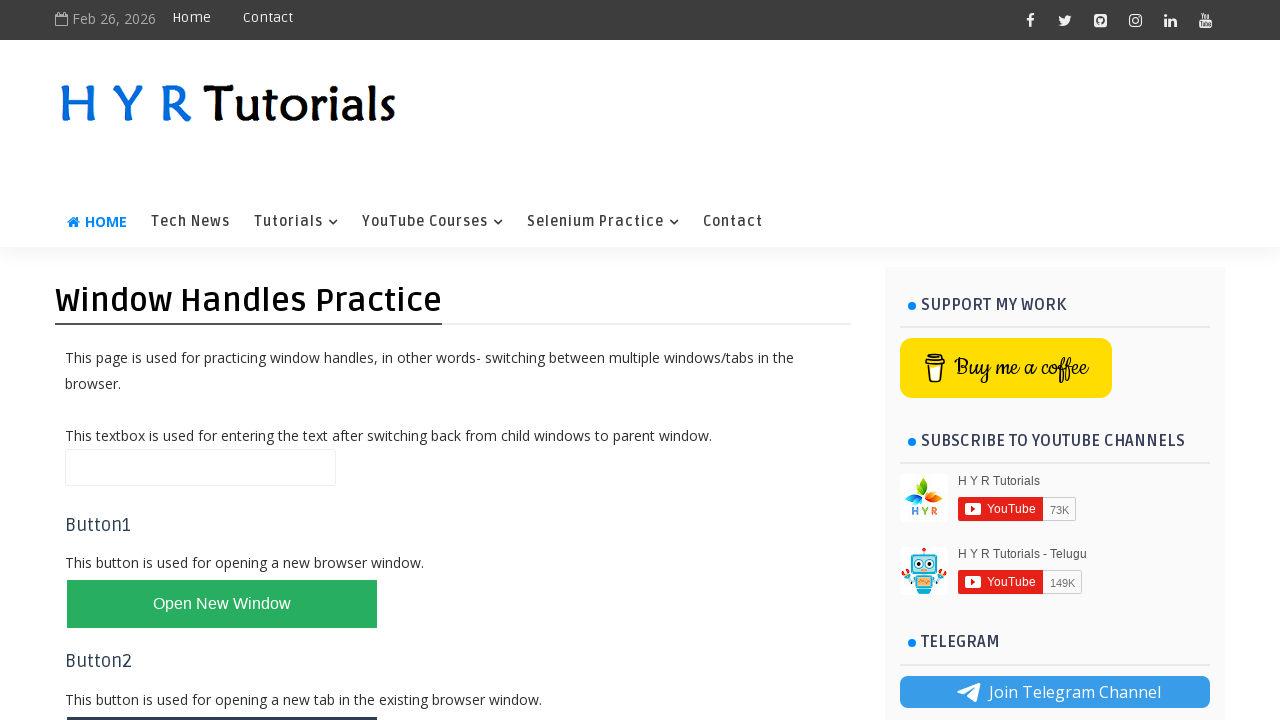

Clicked new tab button on main page at (222, 696) on #newTabBtn
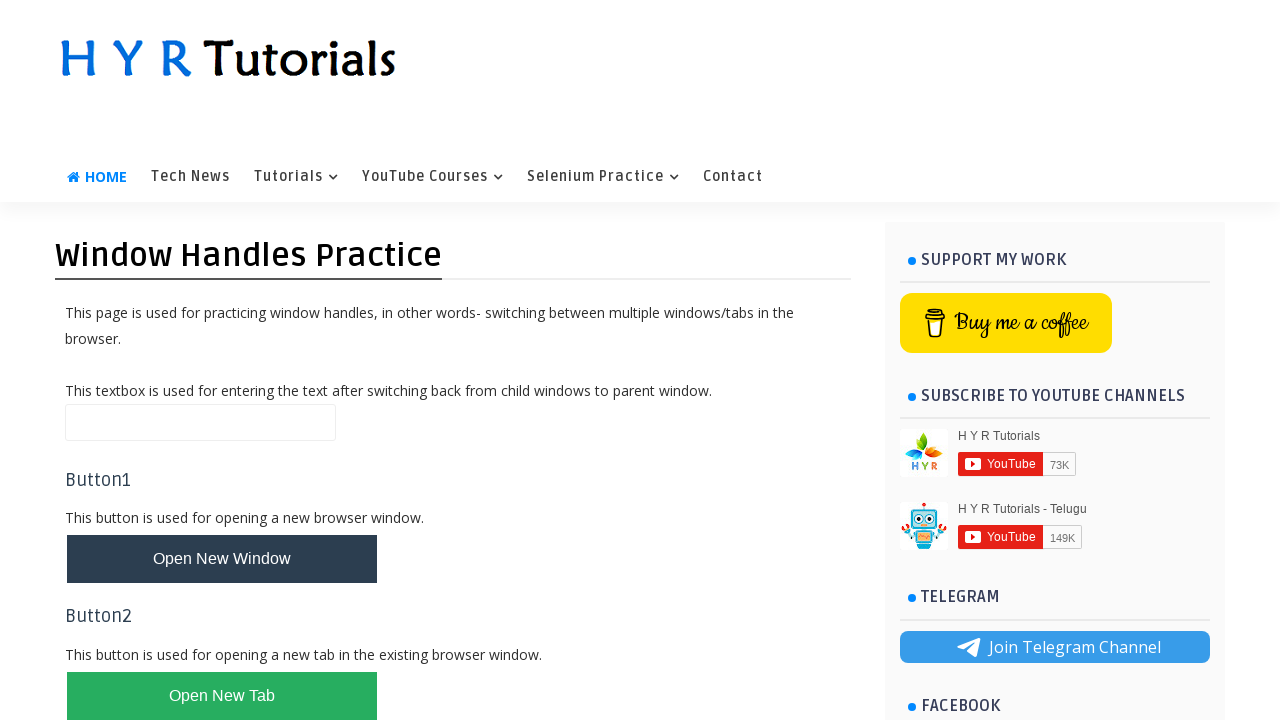

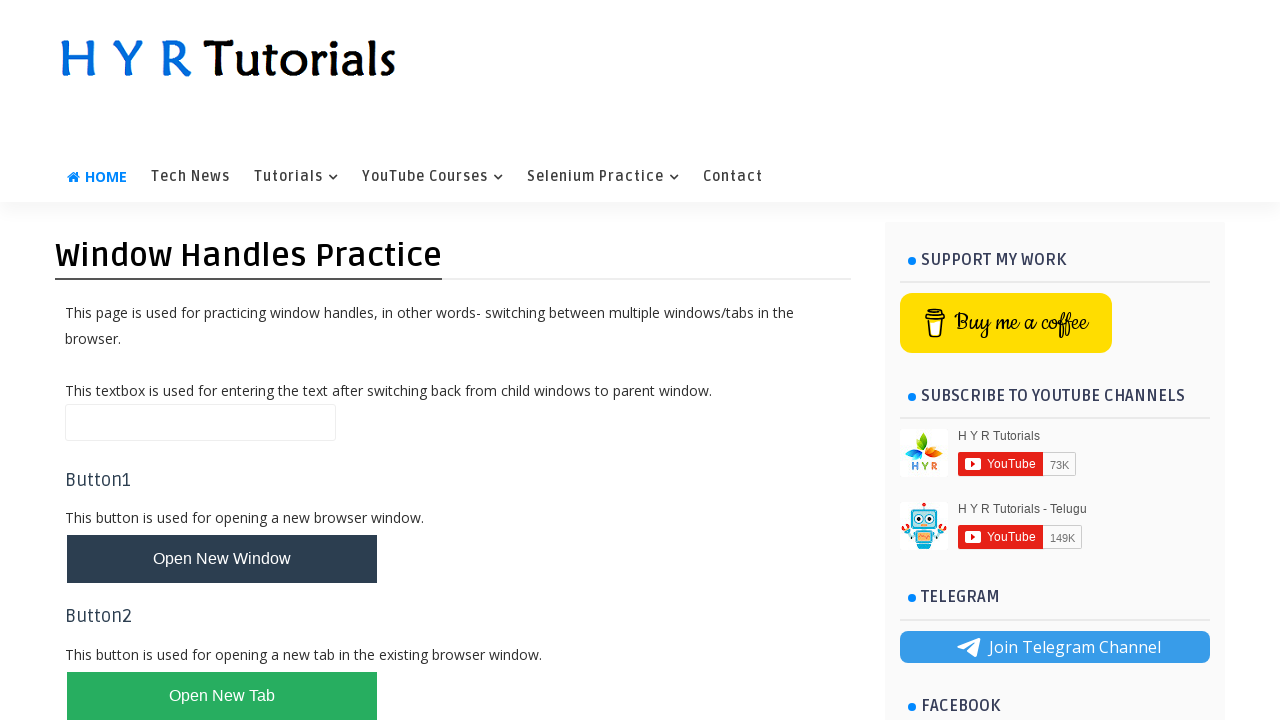